Tests form filling functionality across multiple iframes, including filling text inputs, checking a checkbox, selecting from a dropdown, navigating to the next page, filling additional form fields, and submitting the form.

Starting URL: https://ui.vision/demo/webtest/frames

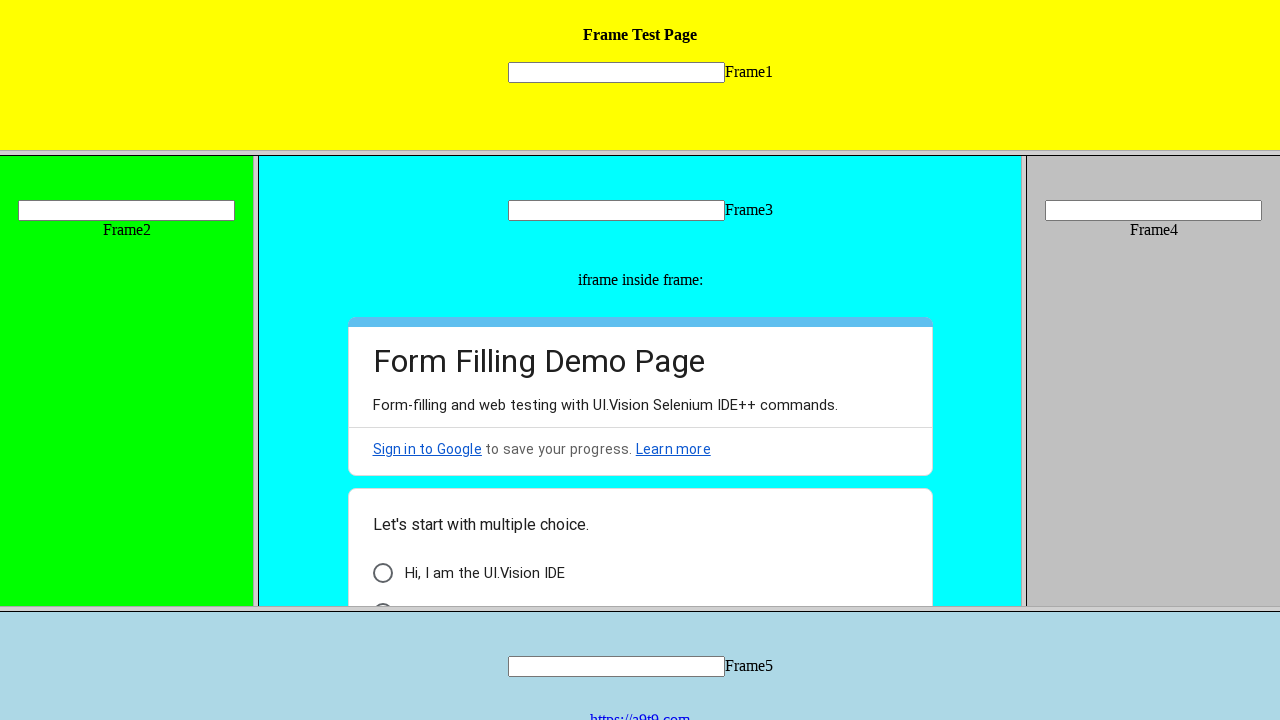

Page loaded successfully
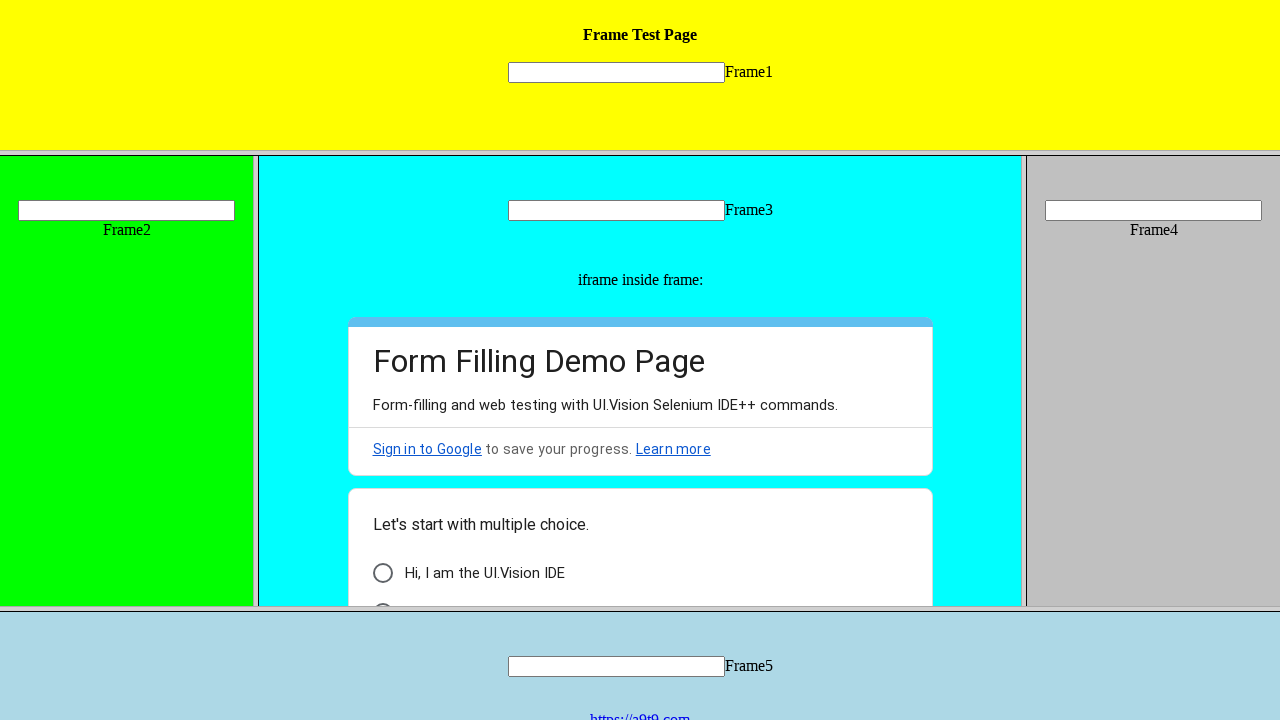

Filled first text input (mytext1) with 'Michael' on //input[@name='mytext1'] >> nth=0
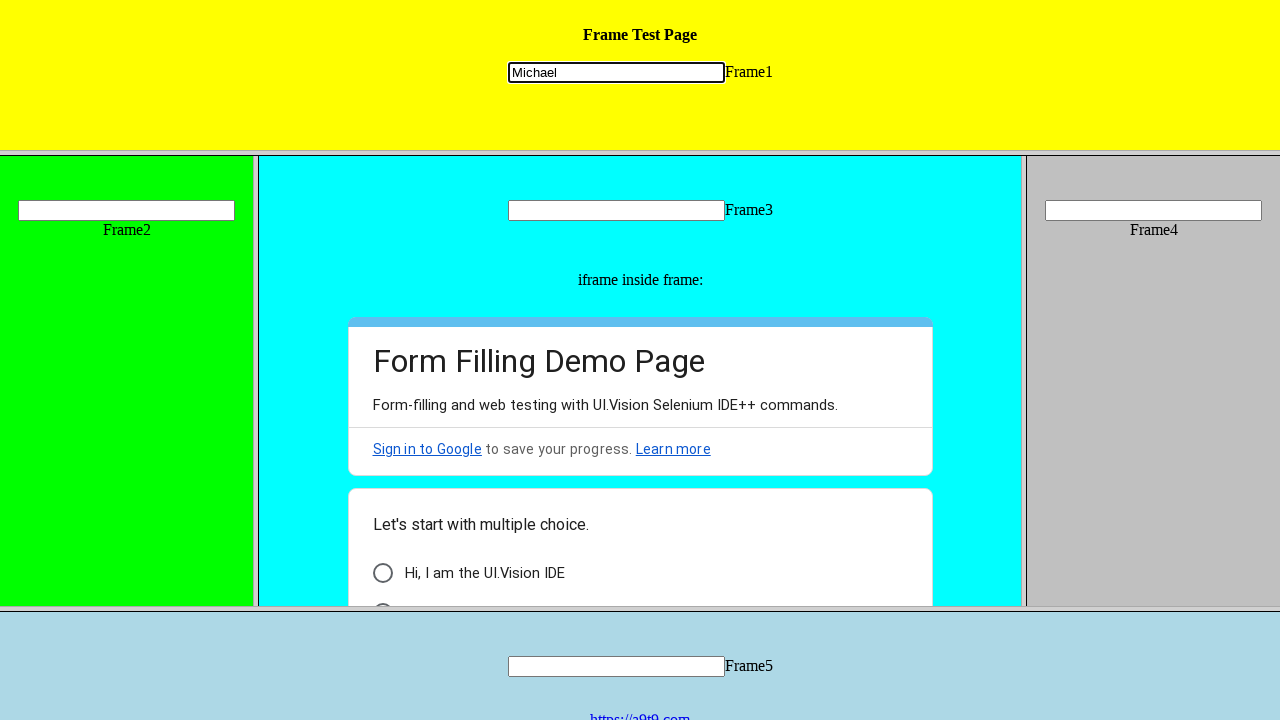

Filled second text input (mytext2) with 'Michael' on //input[@name='mytext2'] >> nth=0
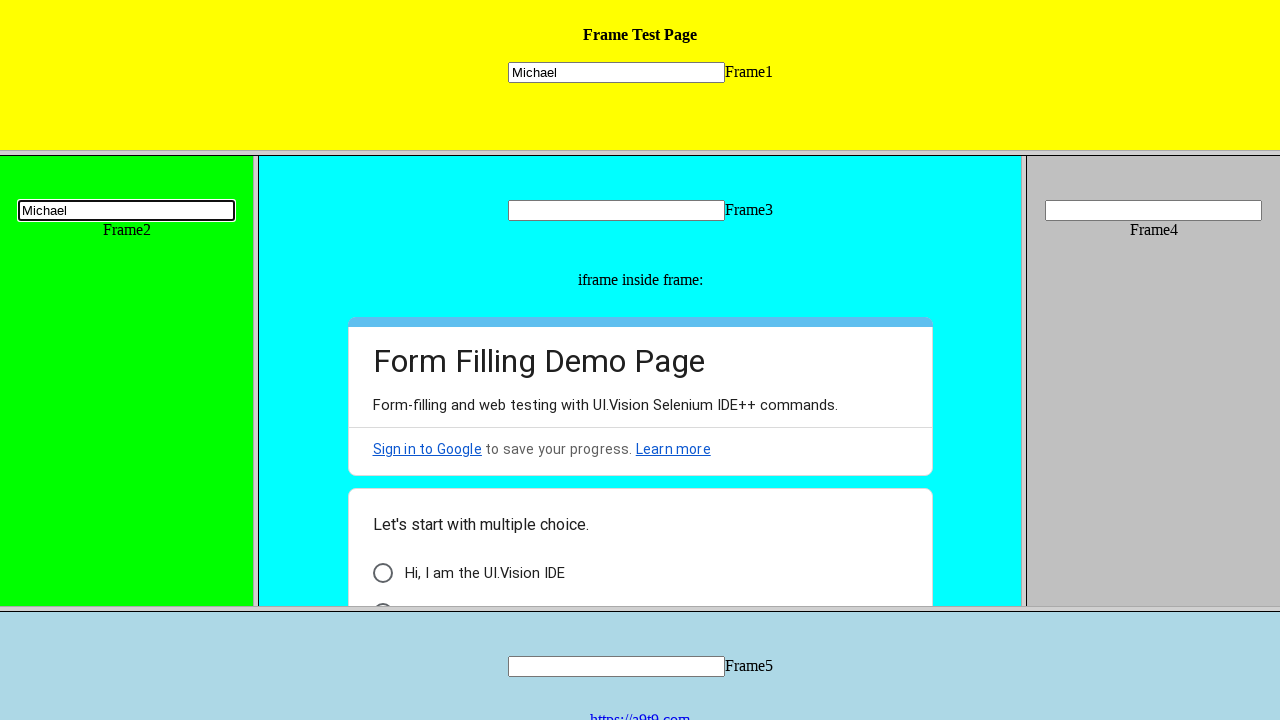

Filled third text input (mytext3) with 'Ajay' on //input[@name='mytext3'] >> nth=0
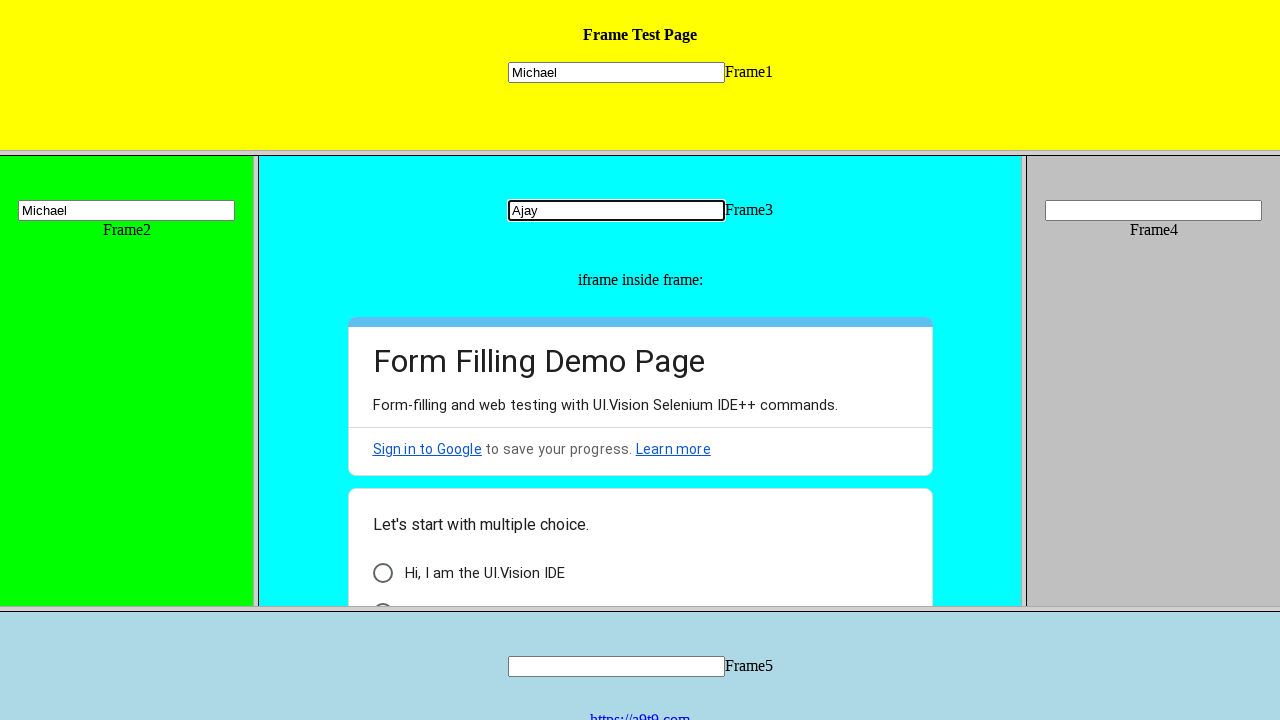

Filled fourth text input (mytext4) with 'Michael' on //input[@name='mytext4'] >> nth=0
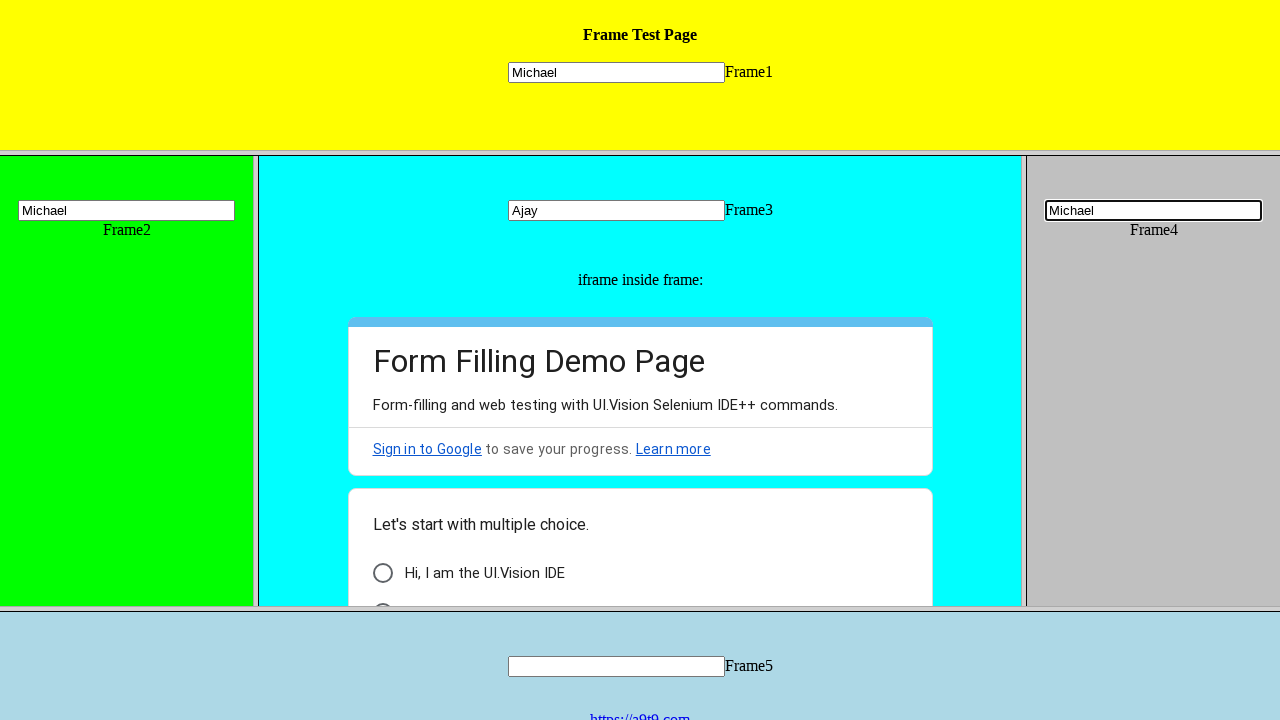

Checked the 'Hi, I am the UI.Vision IDE' checkbox at (382, 573) on [data-value='Hi, I am the UI.Vision IDE'] >> nth=0
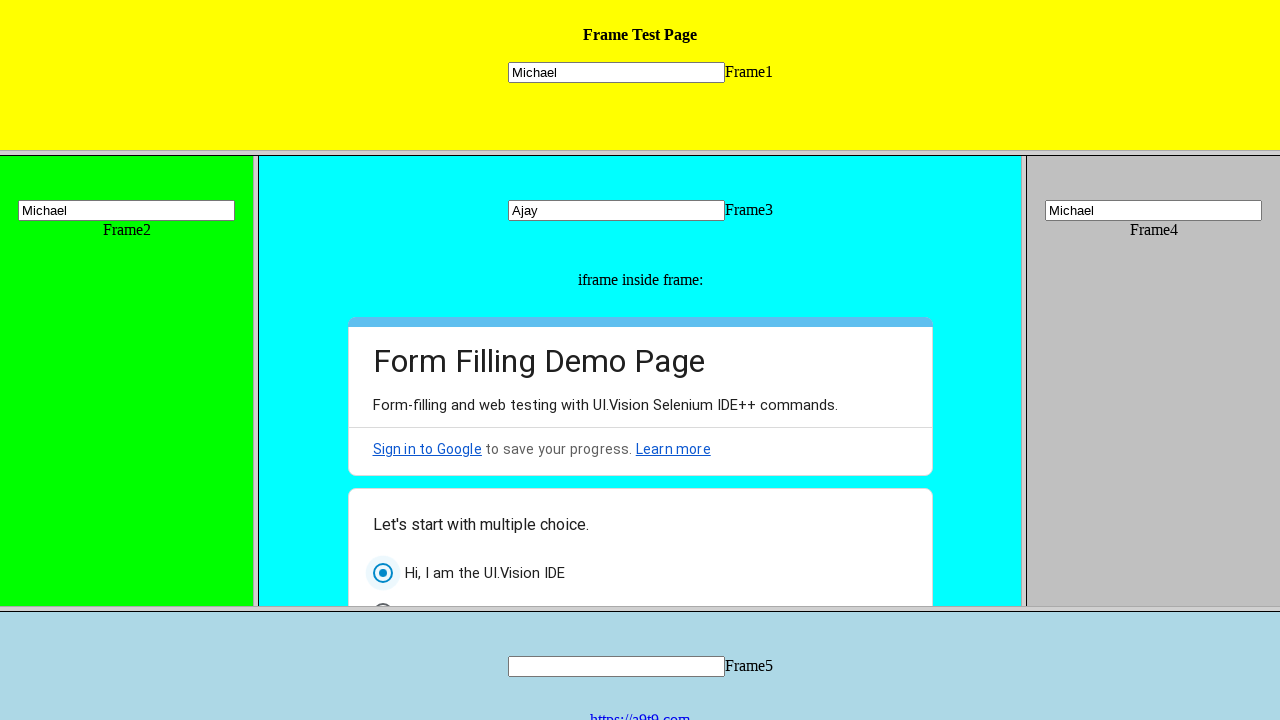

Clicked dropdown to open it at (452, 480) on //span[text()='Choose'] >> nth=0
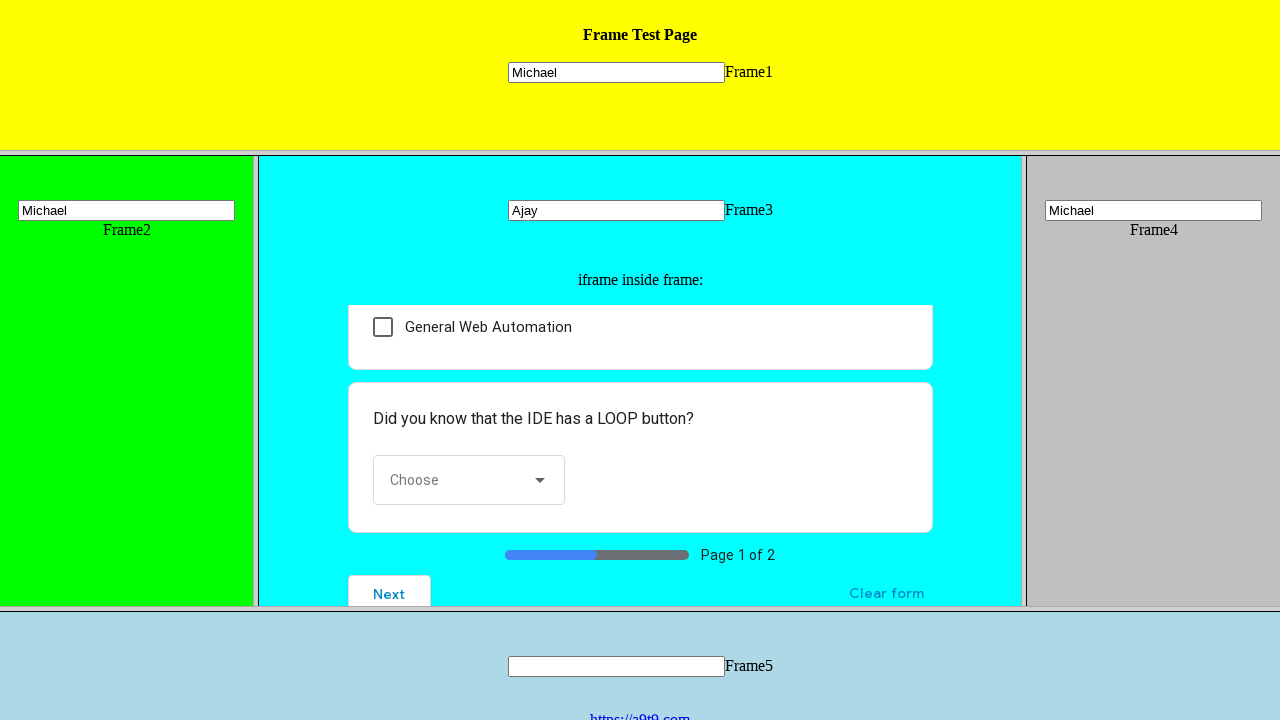

Selected dropdown value 'Well, now I know :-)'' at (464, 599) on (//span[text()='Well, now I know :-)'])[2] >> nth=0
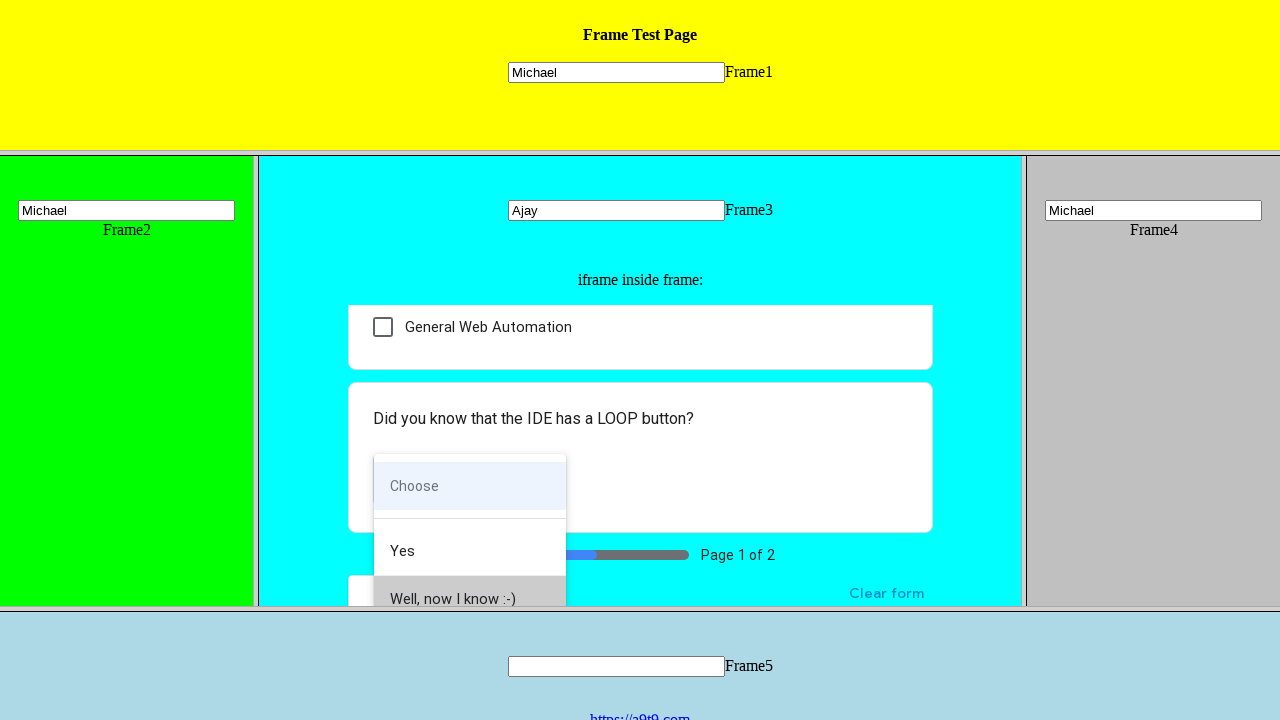

Clicked Next button to navigate to next page at (389, 588) on //span[text()='Next'] >> nth=0
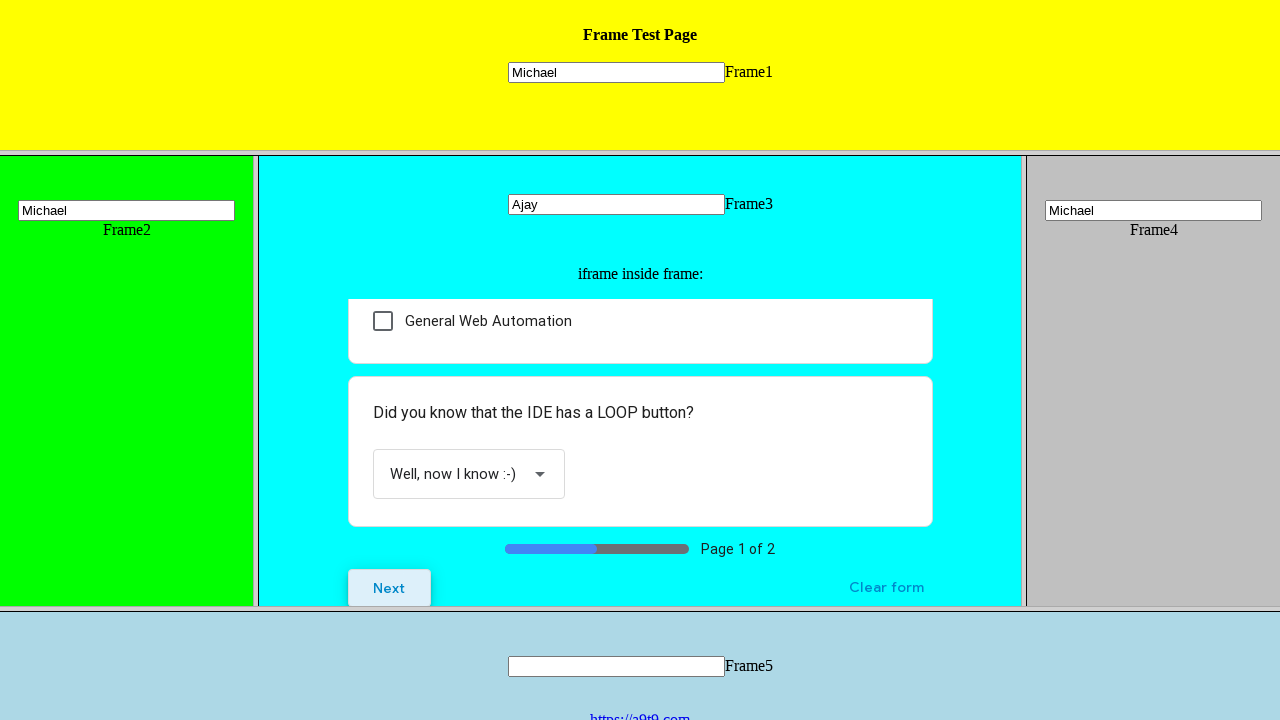

Next page loaded successfully
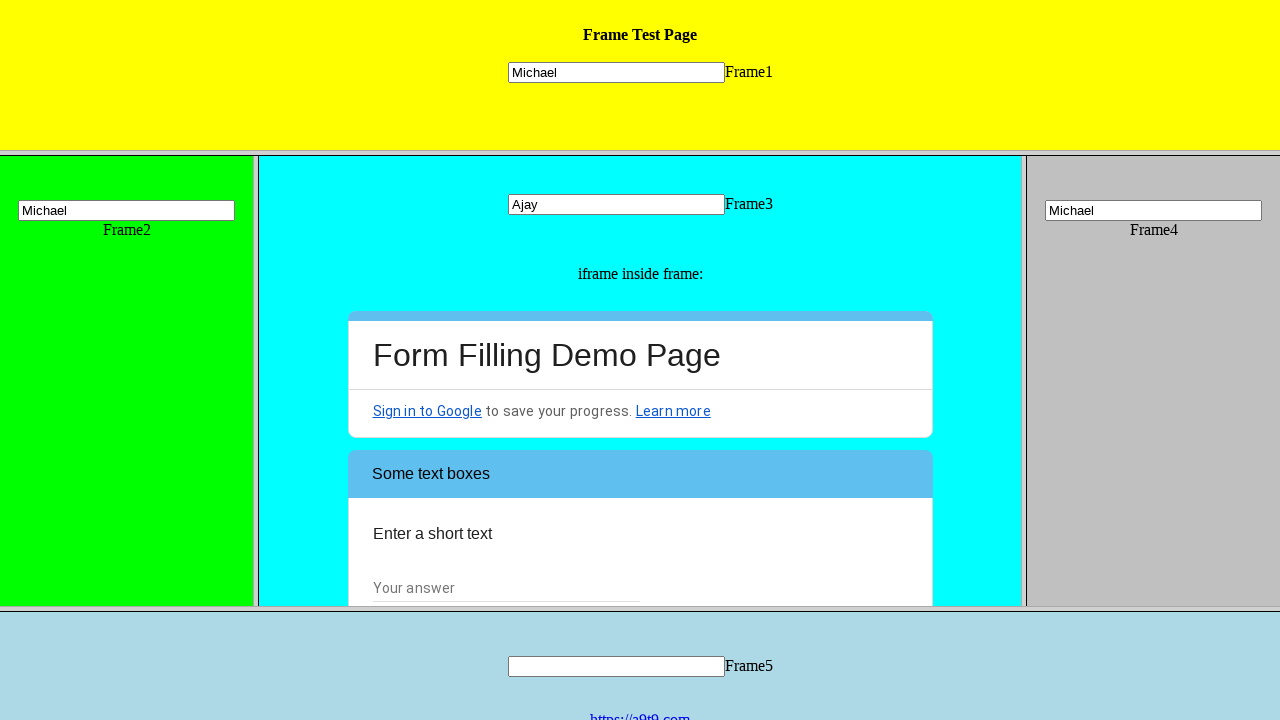

Waited 2 seconds for page to fully render
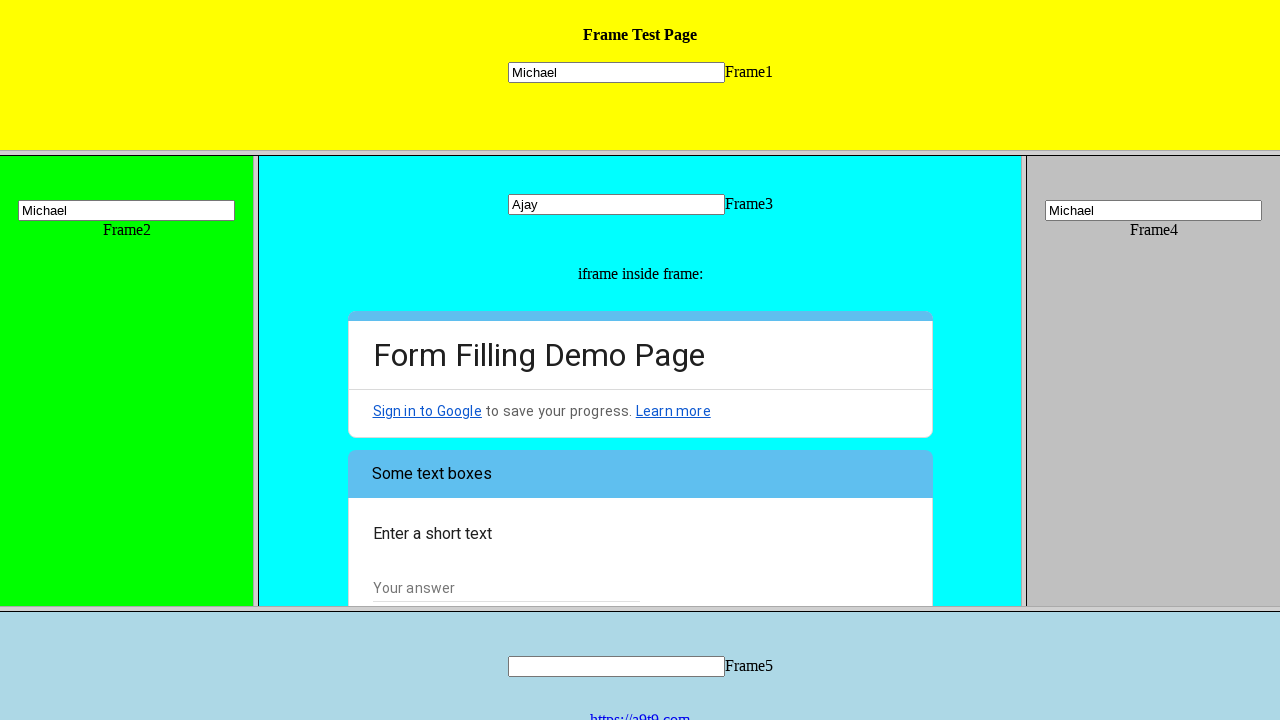

Filled short text input with 'Good Morning Ajay' on //span[text()='Enter a short text']/following::input[1] >> nth=0
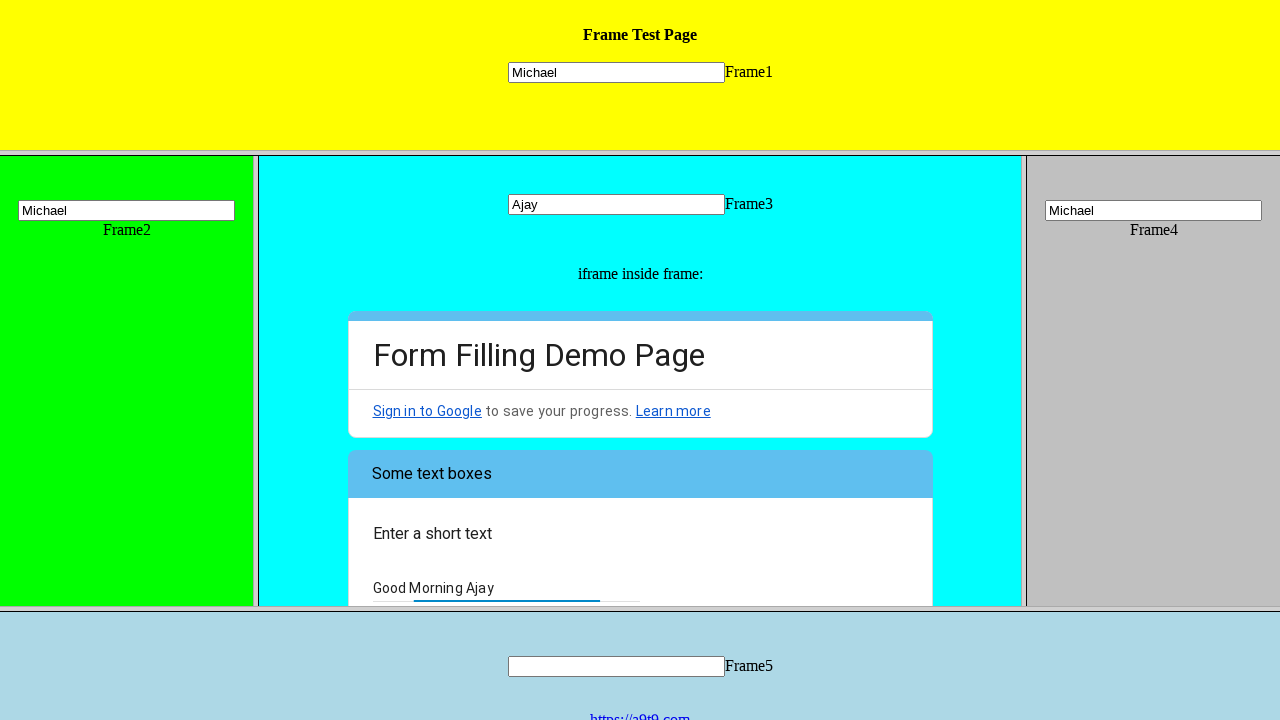

Filled long answer textarea with 'Good Morning Ajay' on //span[text()='Enter a long answer']/following::textarea[1] >> nth=0
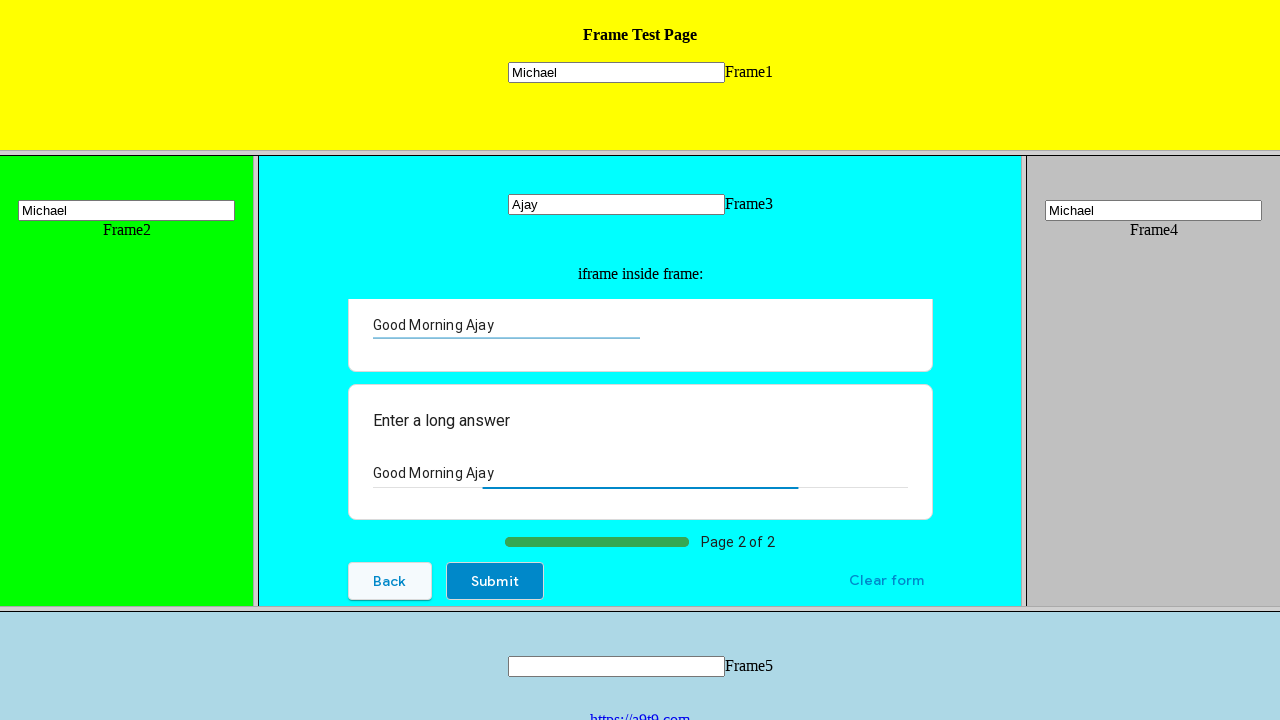

Clicked Submit button to submit the form at (495, 581) on //span[text()='Submit'] >> nth=0
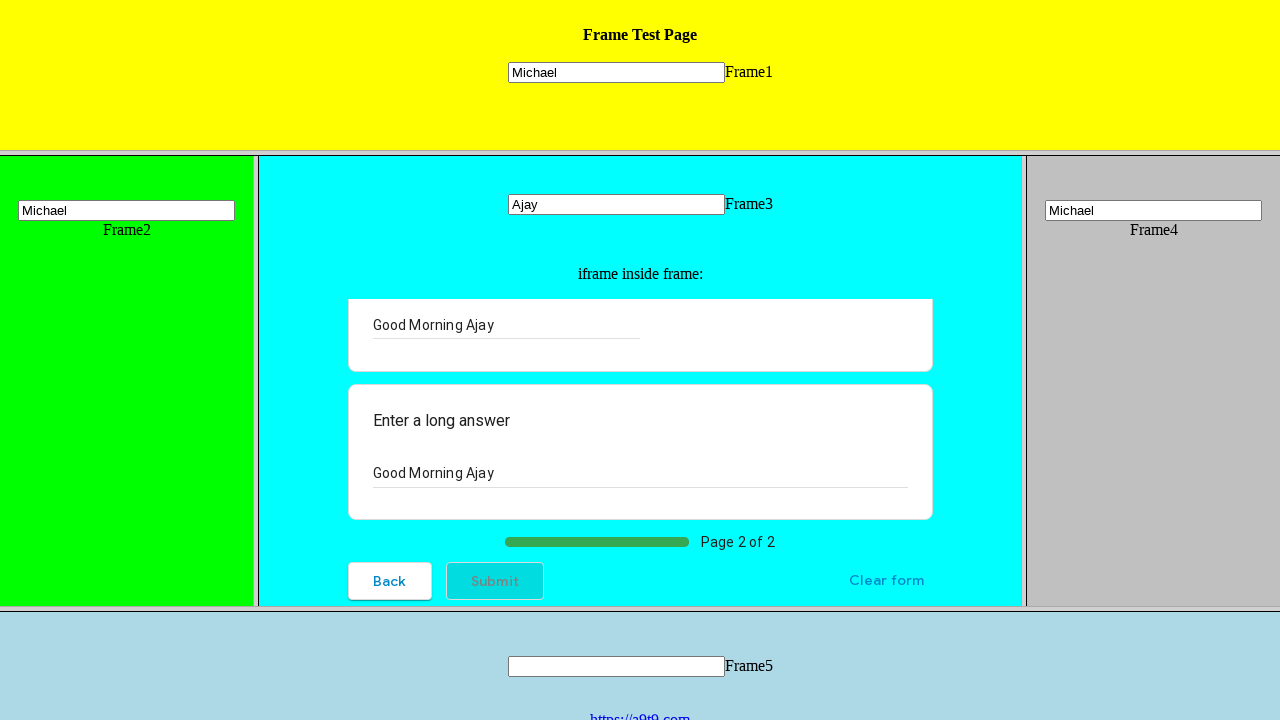

Form submission completed and page loaded
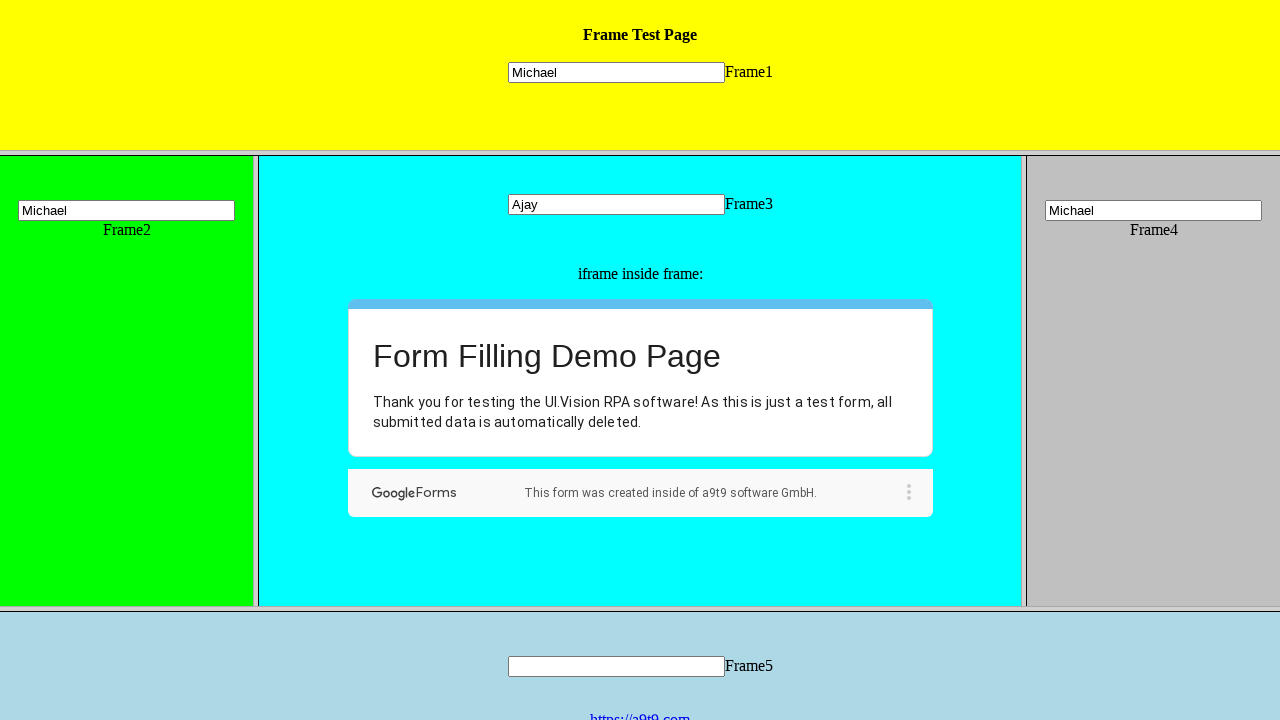

Verified 'Form Filling Demo Page' text is present on the page
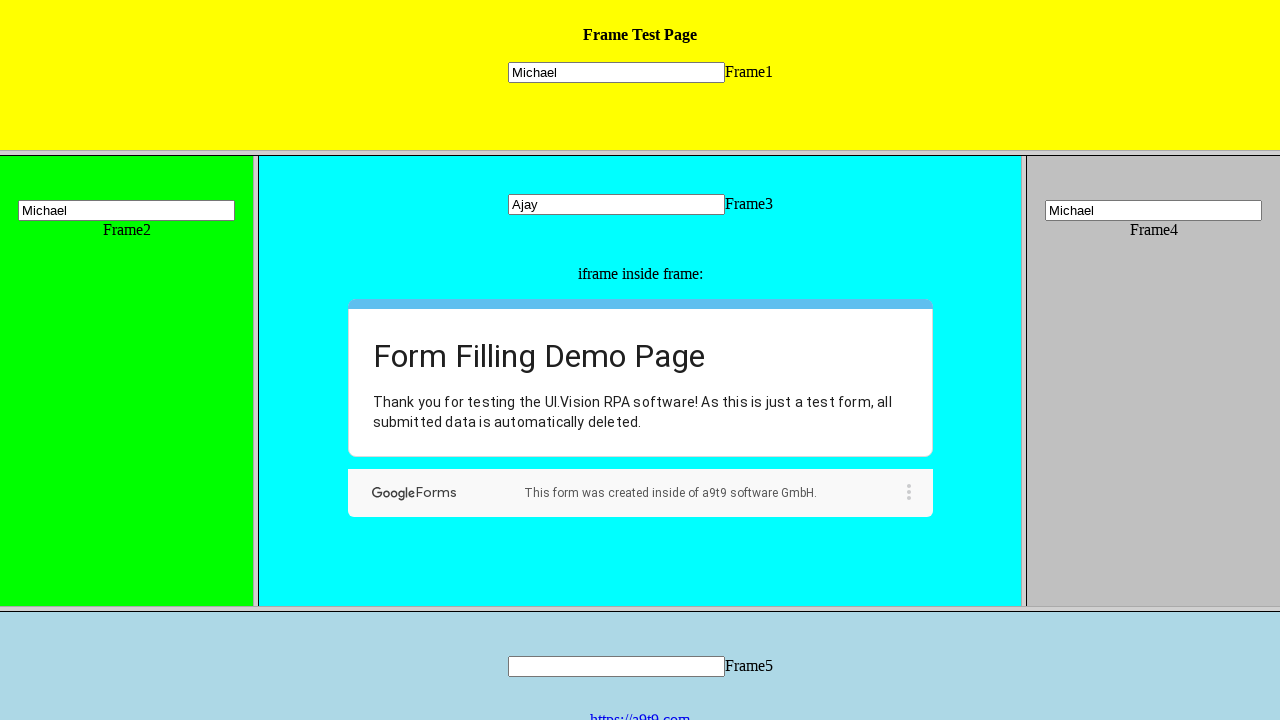

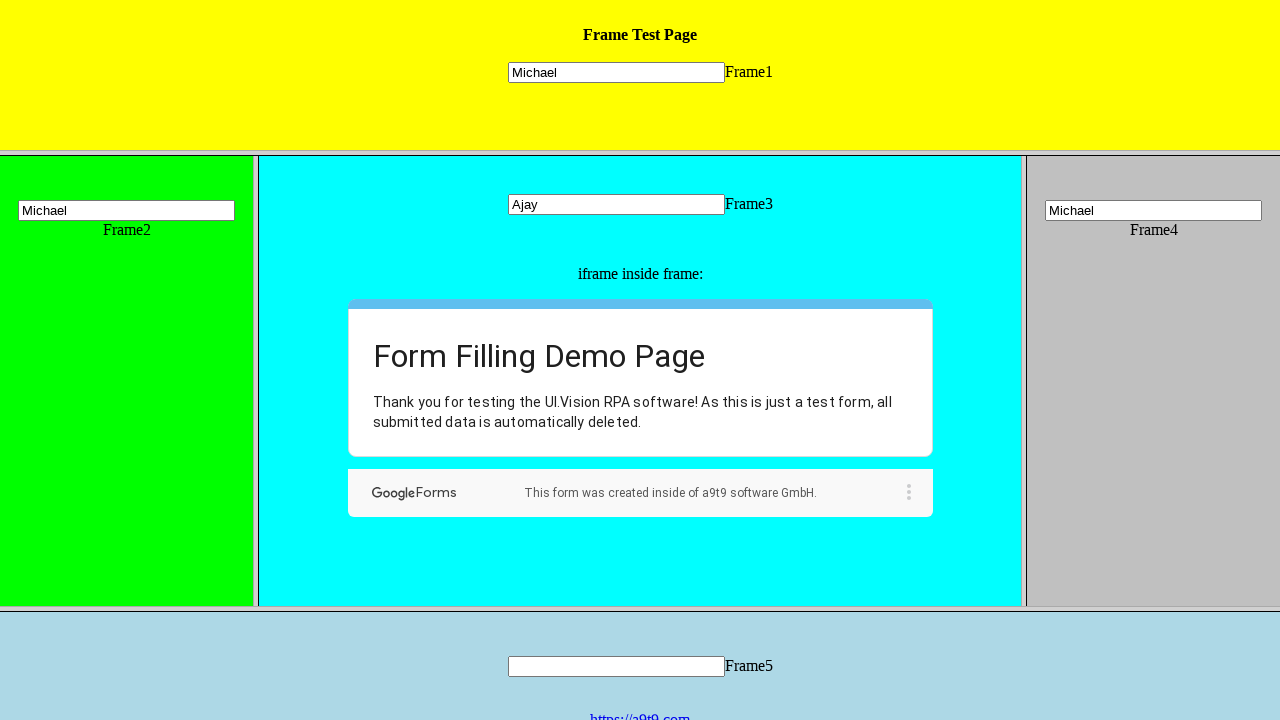